Tests interaction with HTML tables on W3Schools by clicking on a table element and verifying table structure

Starting URL: https://www.w3schools.com/html/html_tables.asp

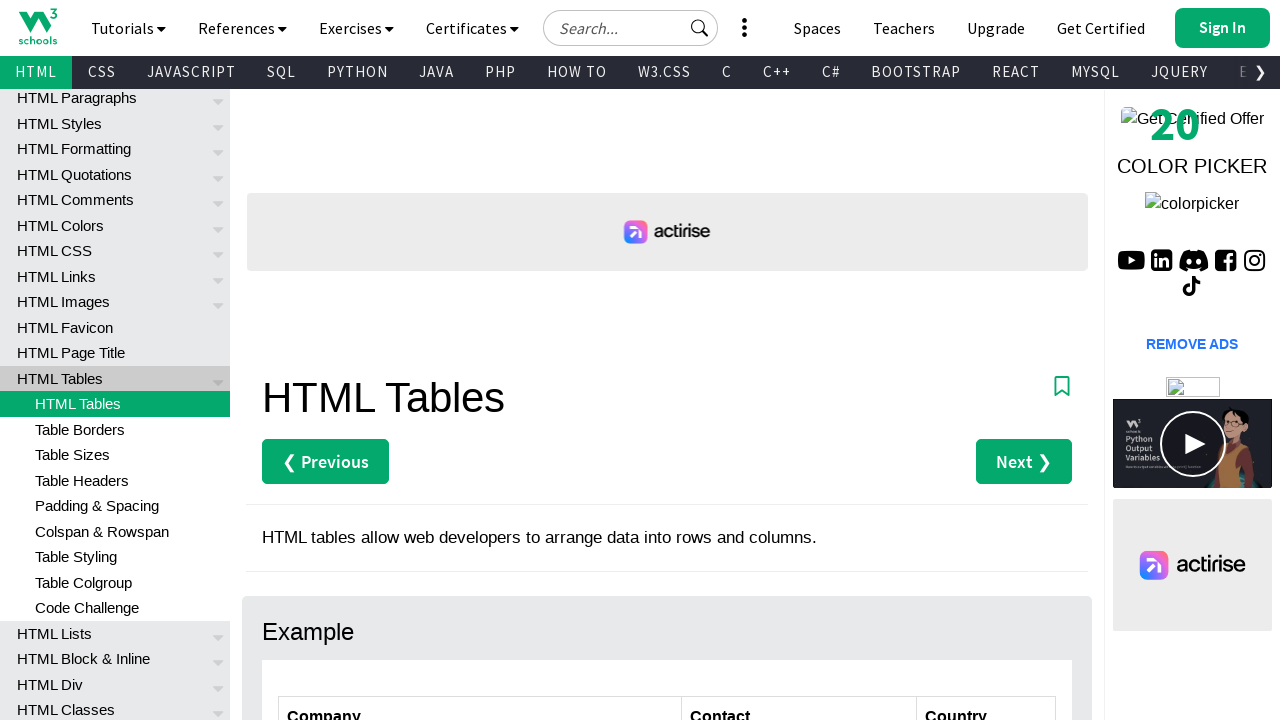

Clicked on the customers table element at (667, 576) on #customers
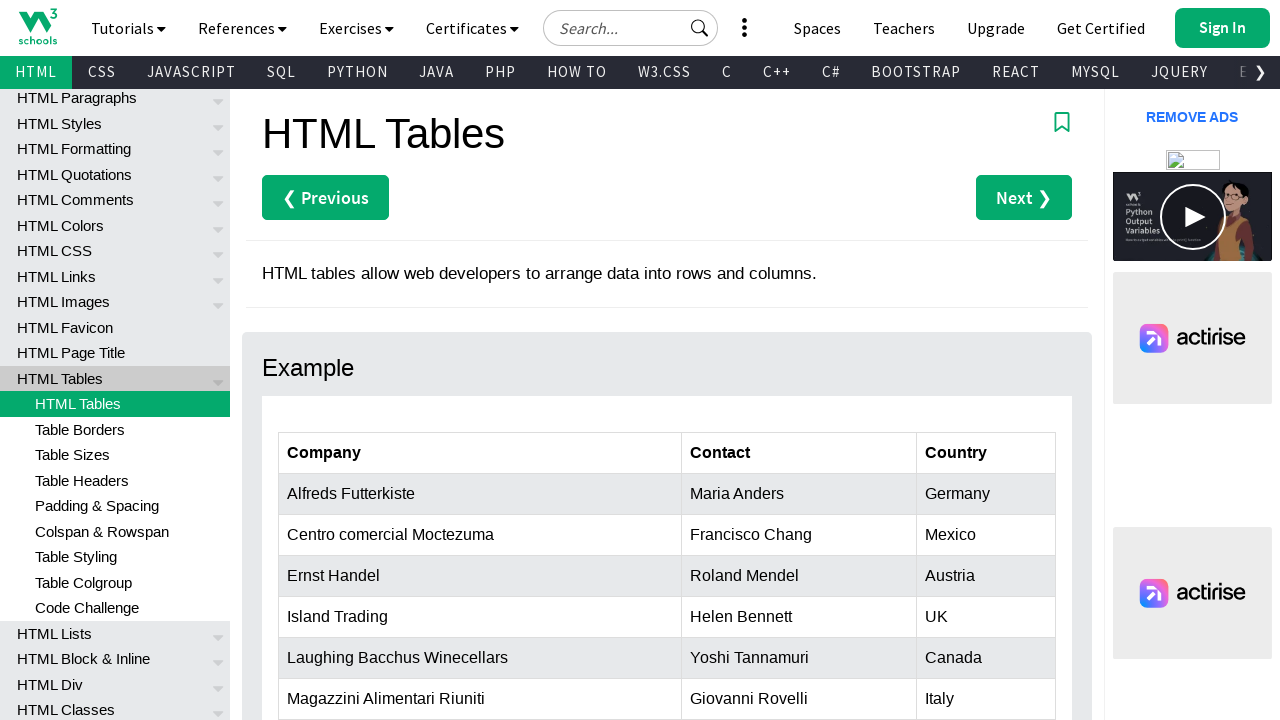

Verified customers table is fully loaded
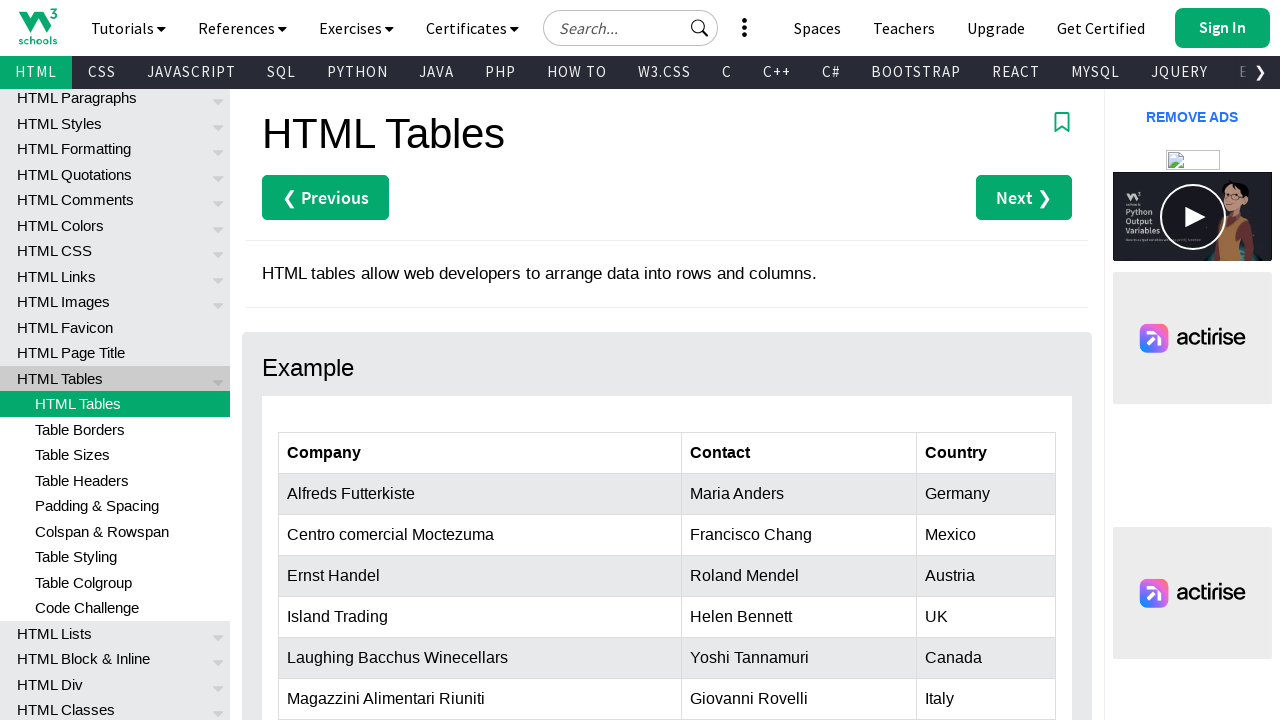

Confirmed table rows are present
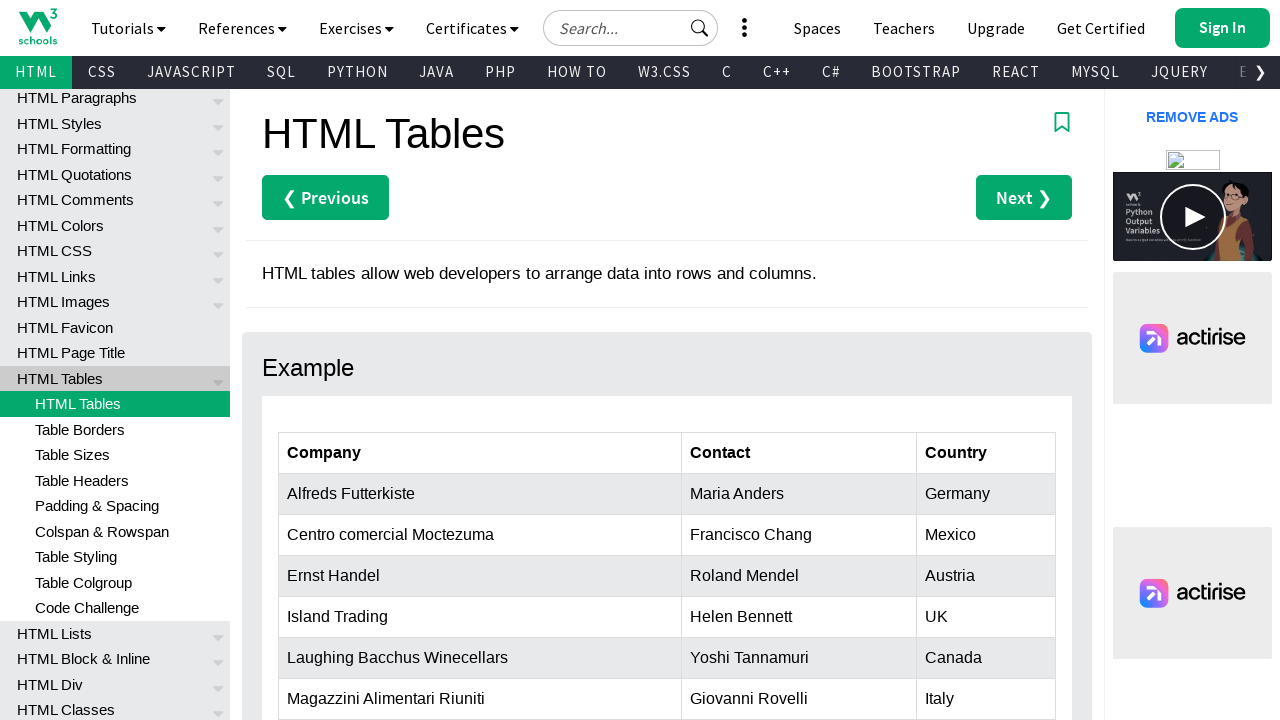

Verified table headers are present in first row
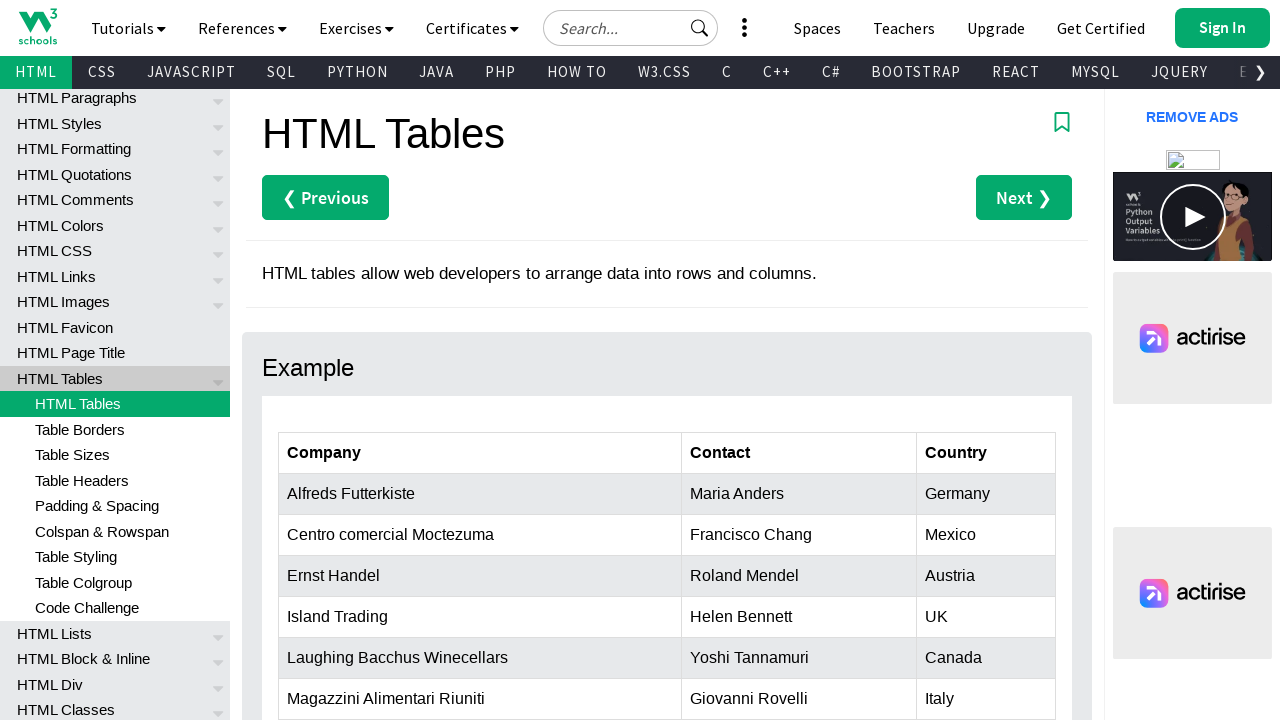

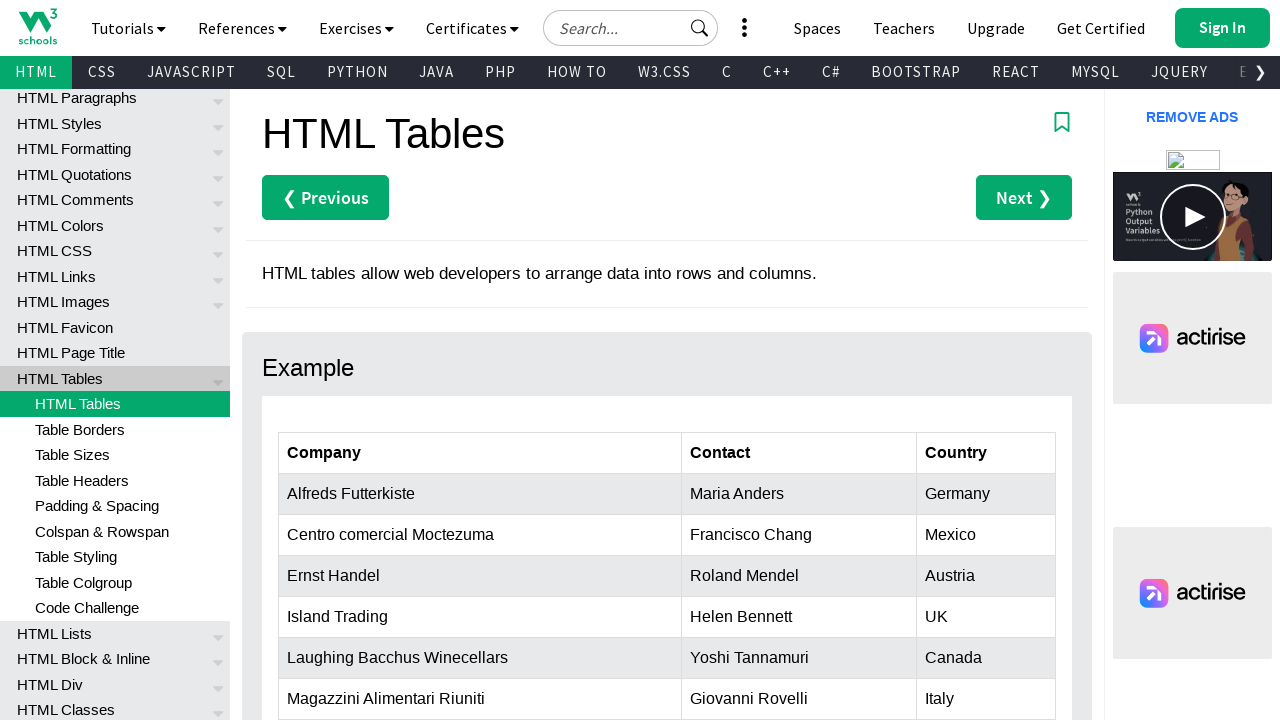